Navigates to Platzi homepage and maximizes the browser window

Starting URL: https://platzi.com/new-home/

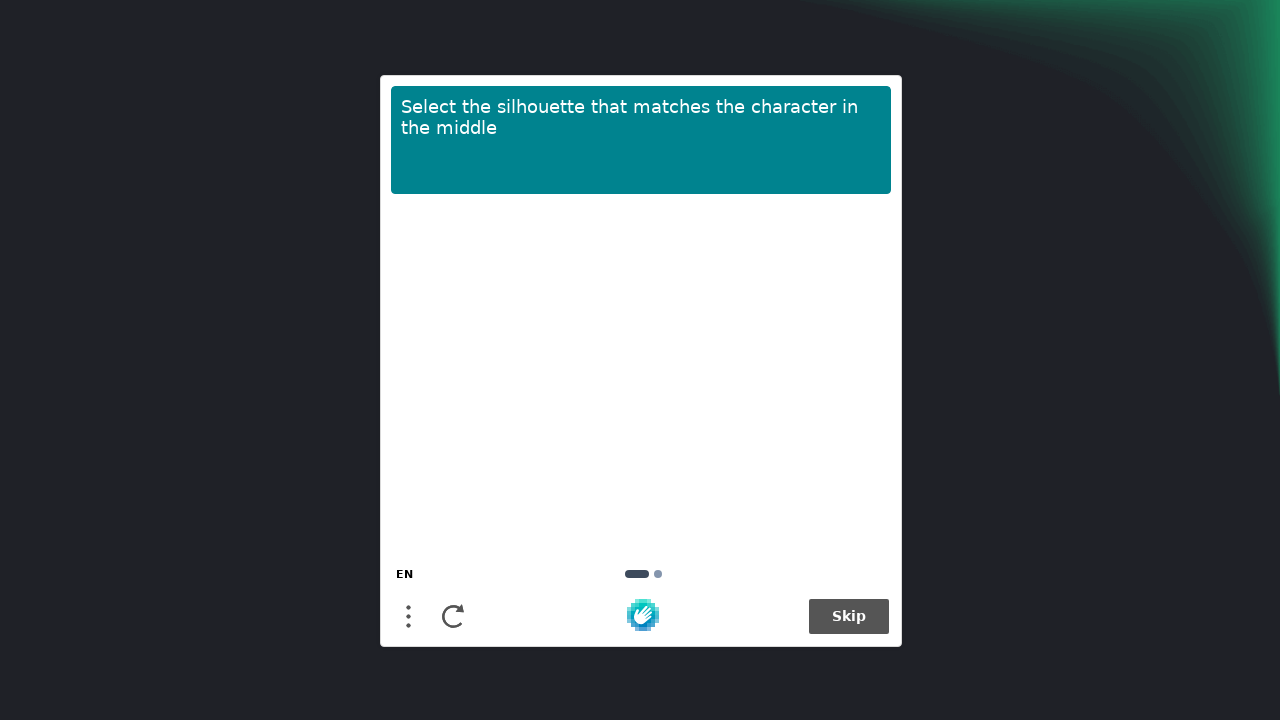

Navigated to Platzi homepage at https://platzi.com/new-home/
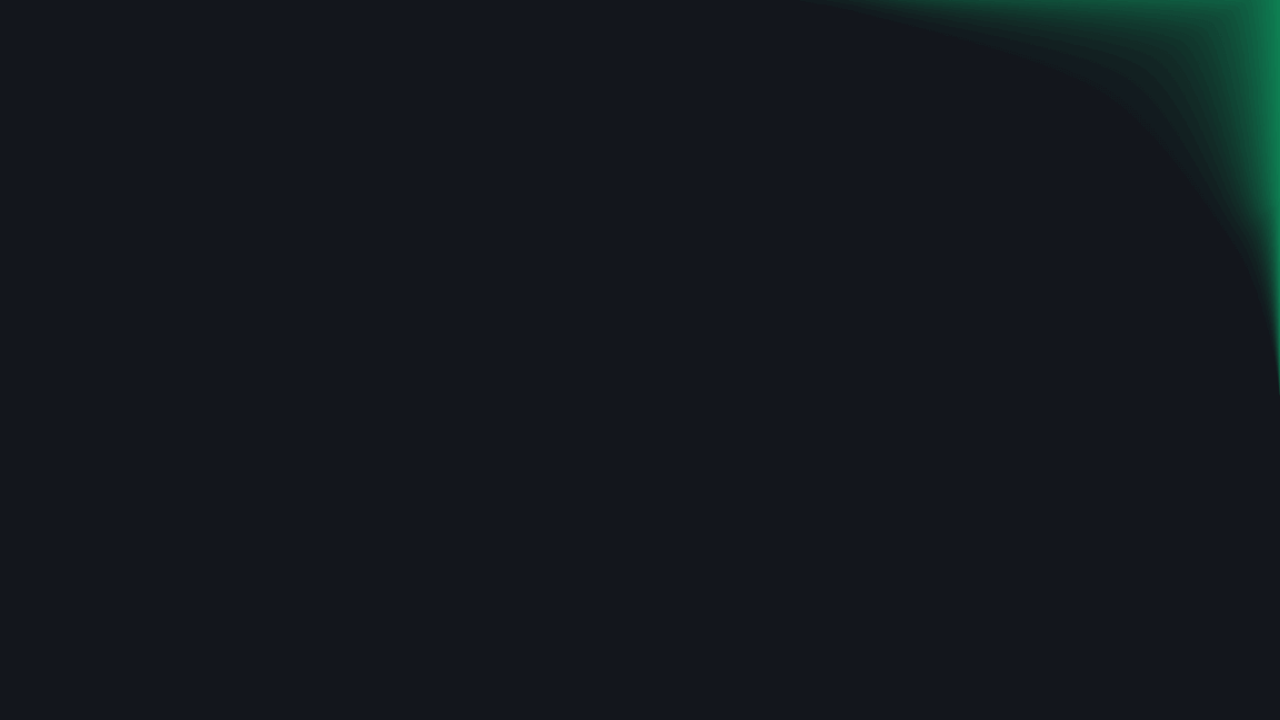

Maximized the browser window
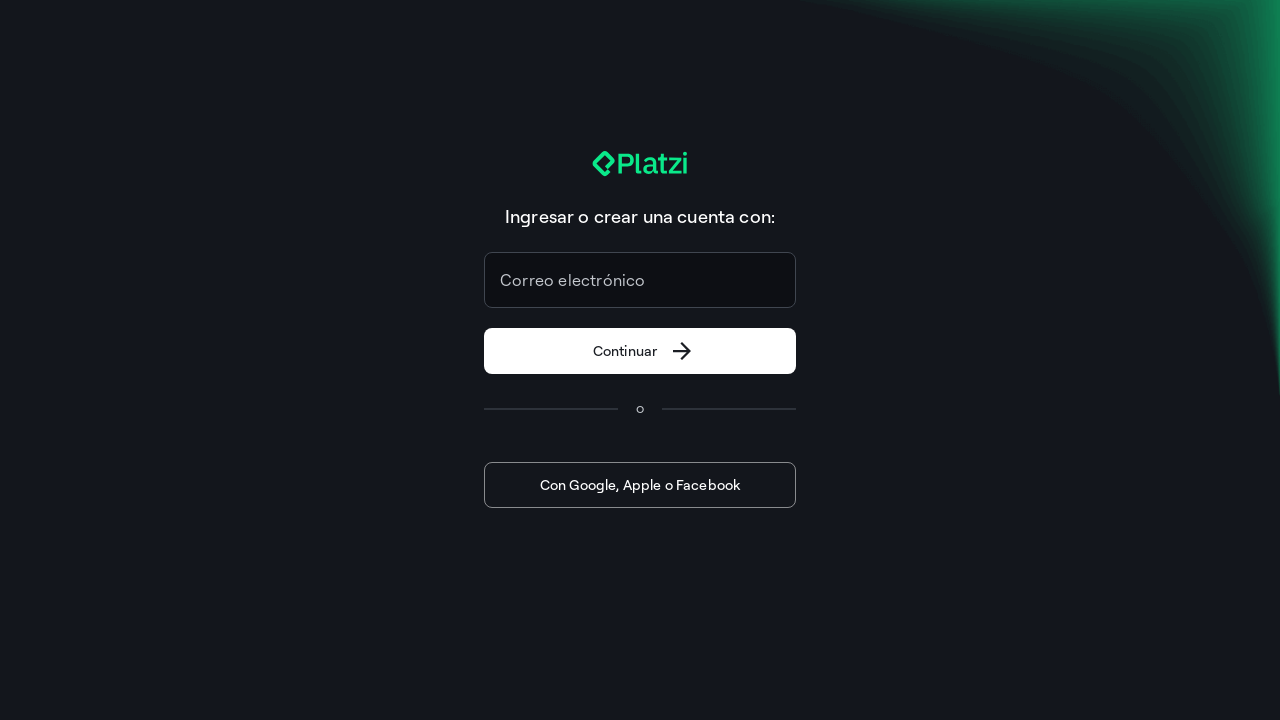

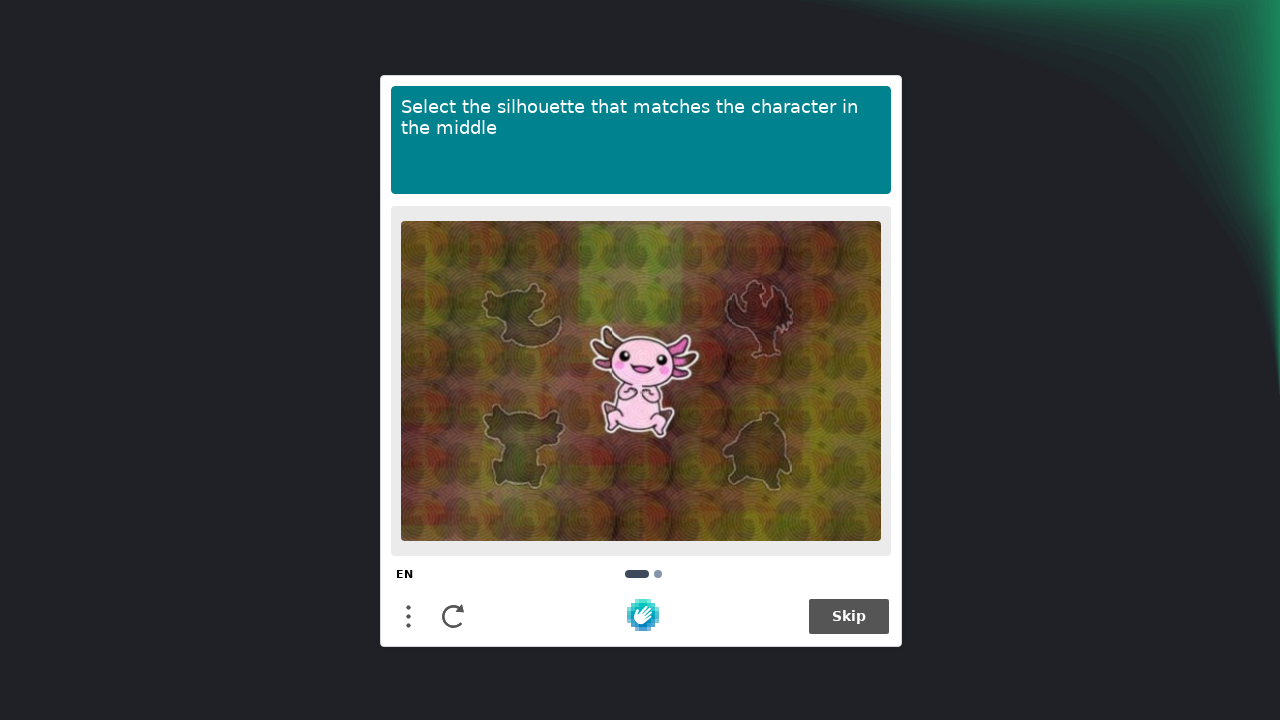